Clicks a timer button and waits for WebDriver text to appear using FluentWait

Starting URL: http://seleniumpractise.blogspot.com/2016/08/how-to-use-explicit-wait-in-selenium.html

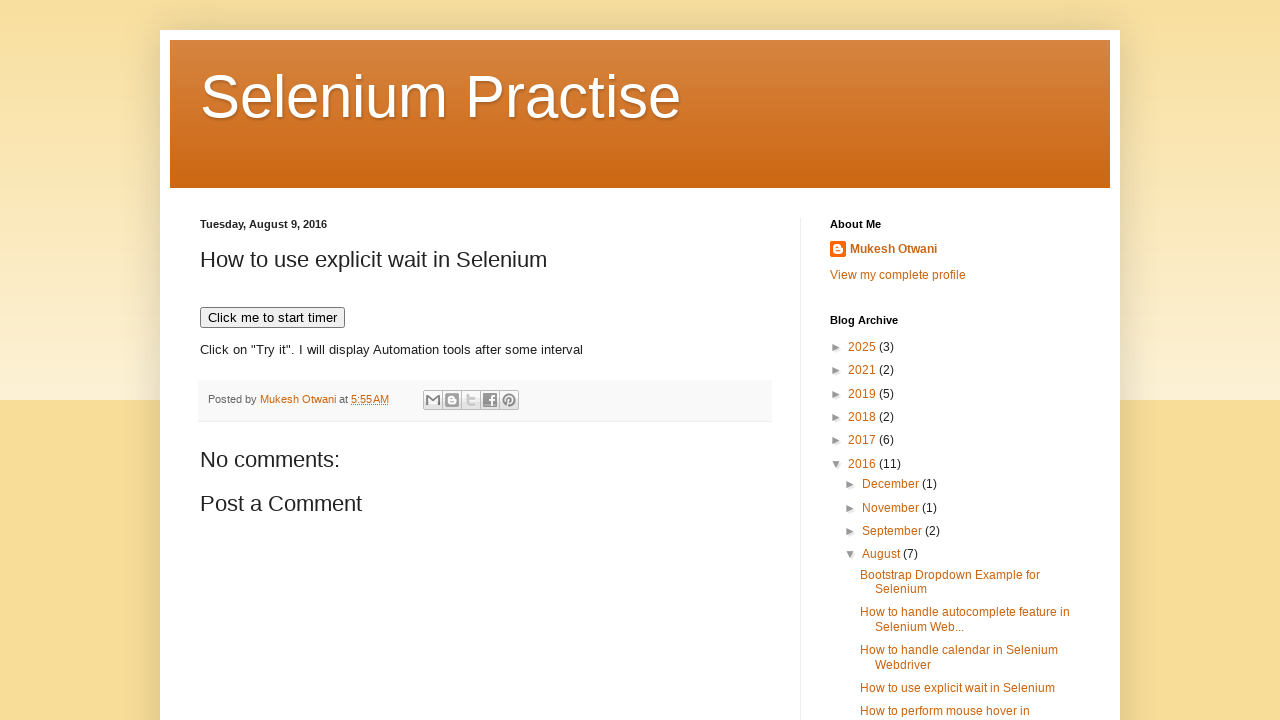

Clicked timer button to start the countdown at (272, 318) on xpath=//button[text()='Click me to start timer']
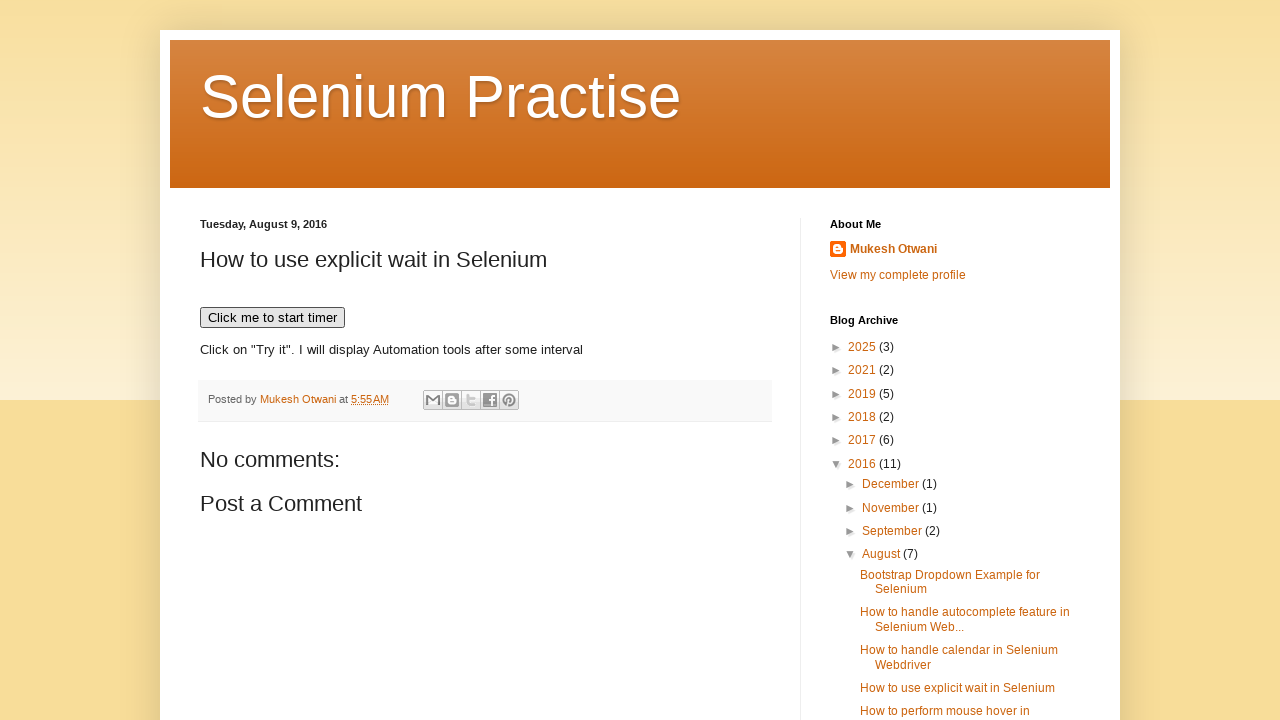

WebDriver text appeared after waiting up to 30 seconds
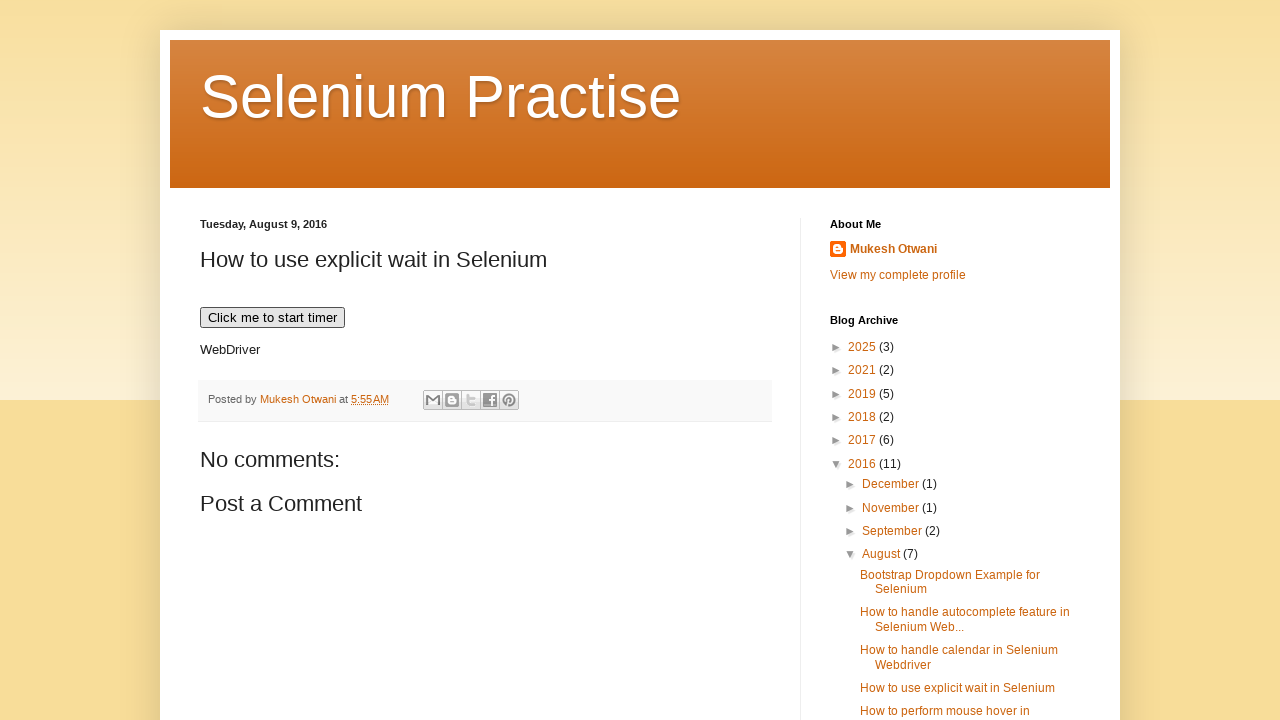

Located WebDriver element
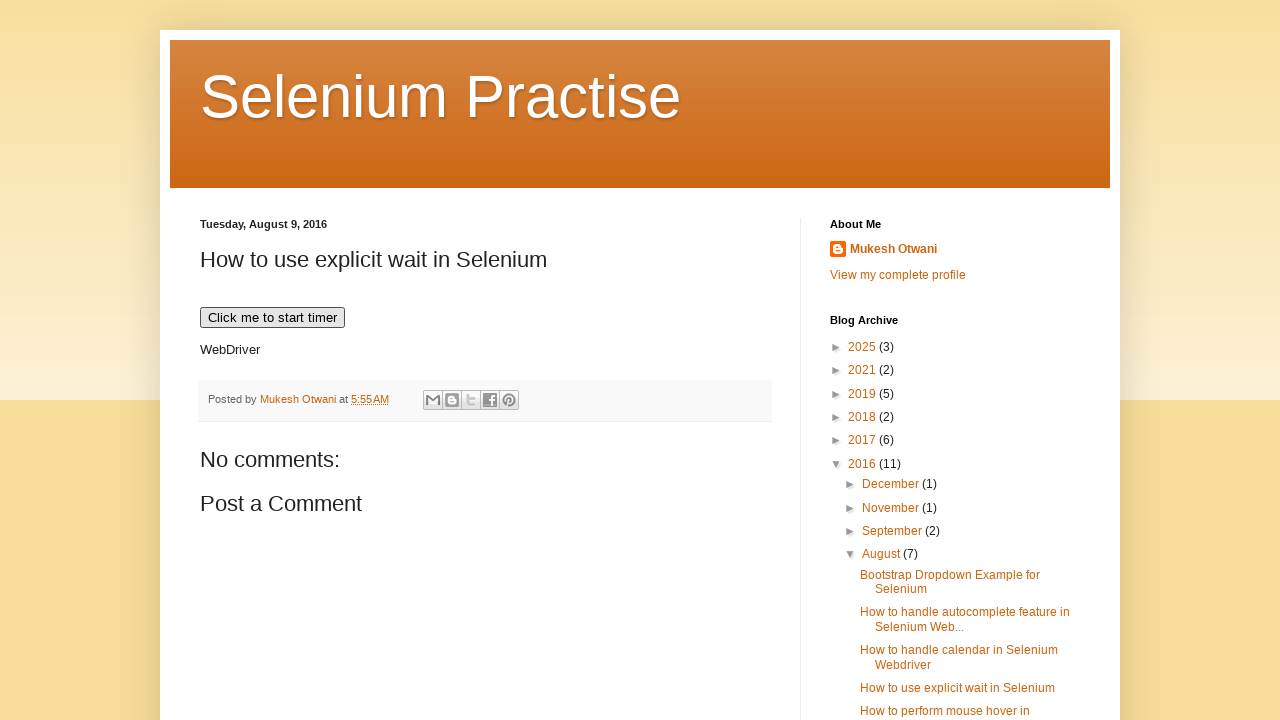

Verified WebDriver element is visible
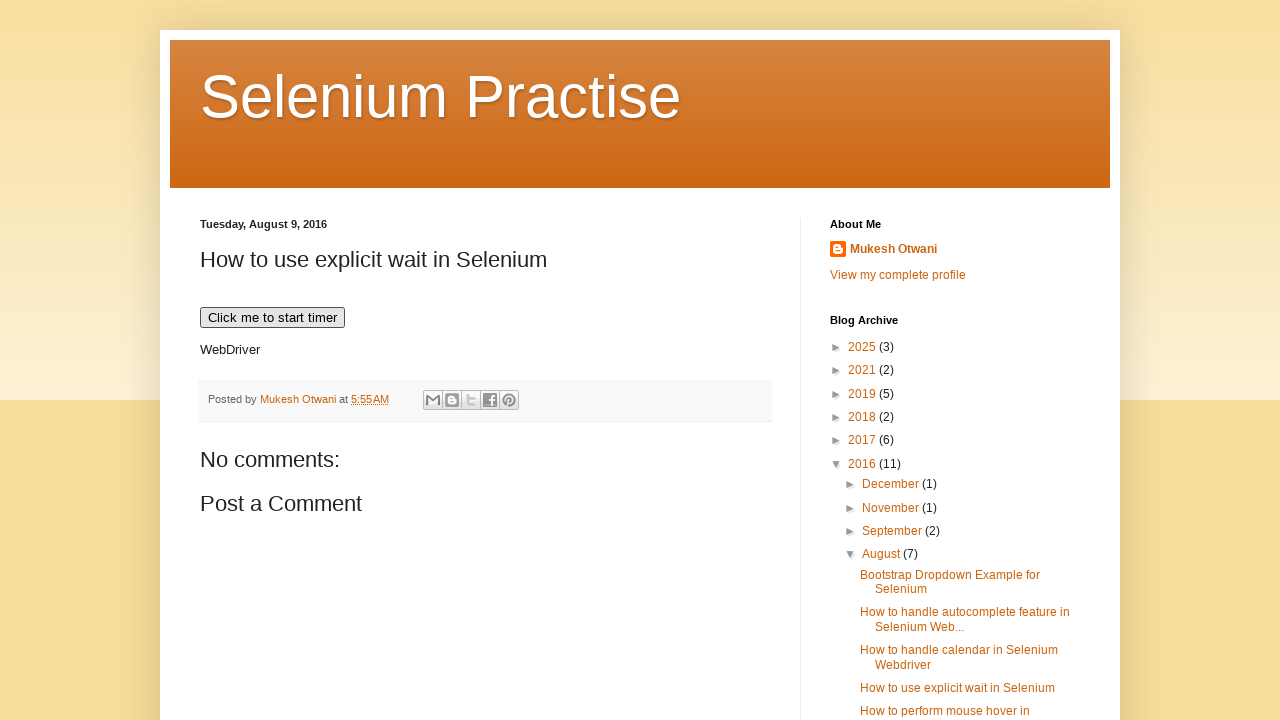

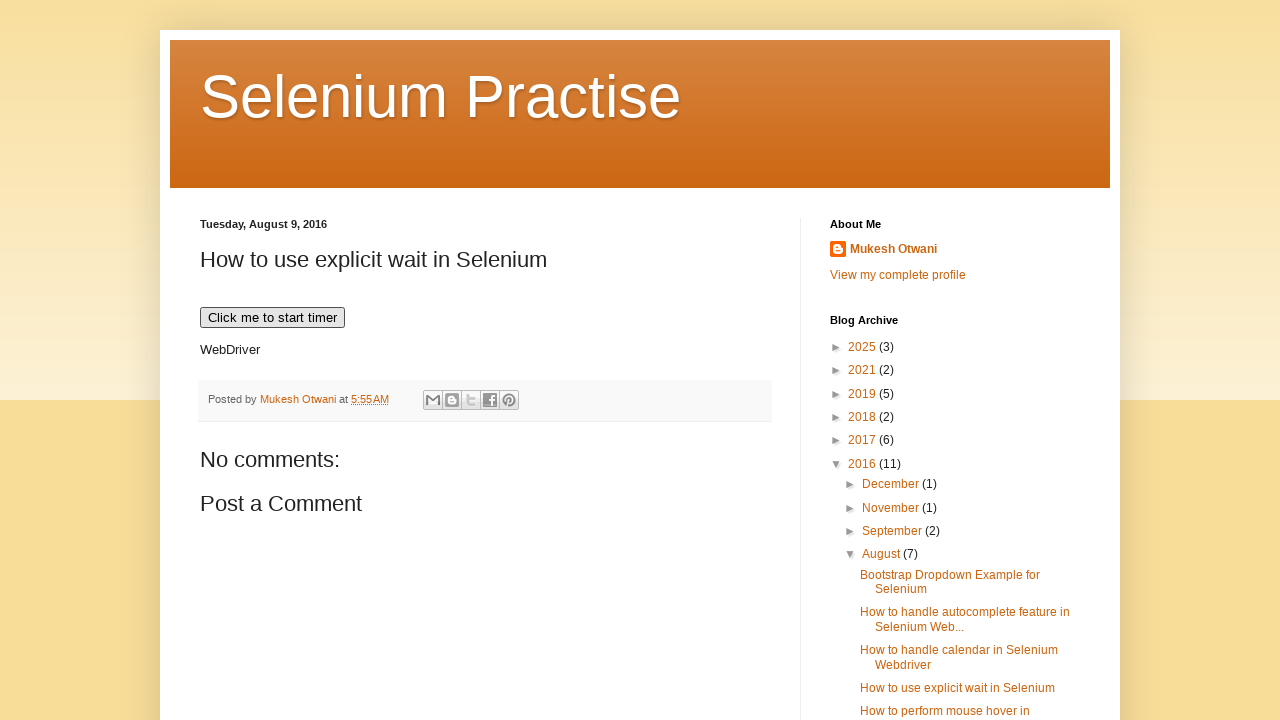